Tests the download functionality on W3Schools tryit page by switching to an iframe and clicking a download link

Starting URL: https://www.w3schools.com/tags/tryit.asp?filename=tryhtml5_a_download

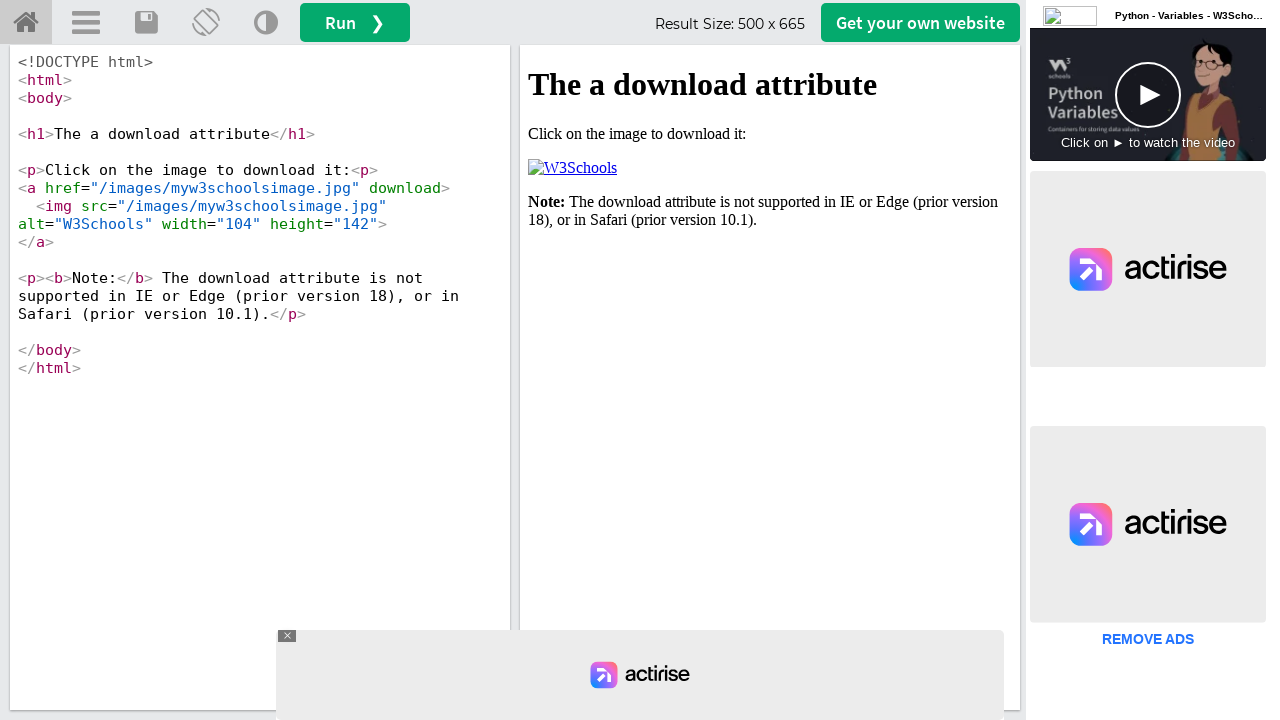

Located the first iframe on the page
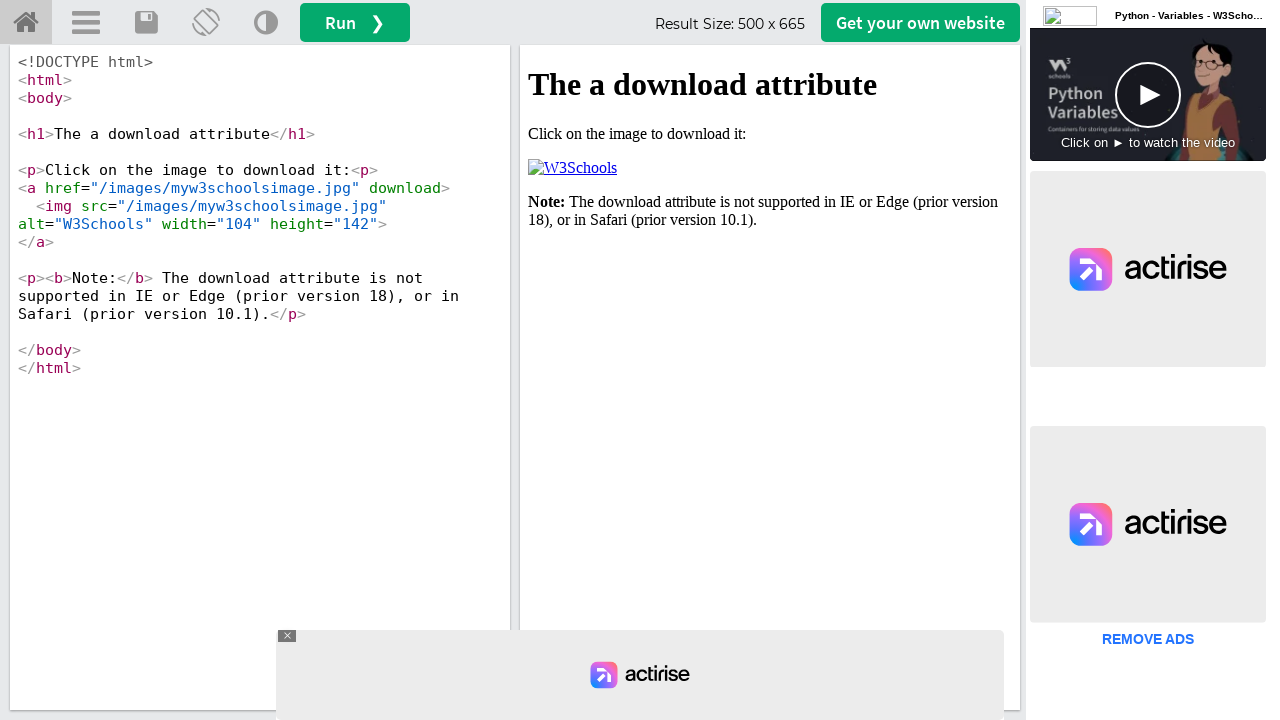

Clicked the download link inside the iframe at (572, 168) on iframe >> nth=0 >> internal:control=enter-frame >> xpath=/html/body/p[2]/a
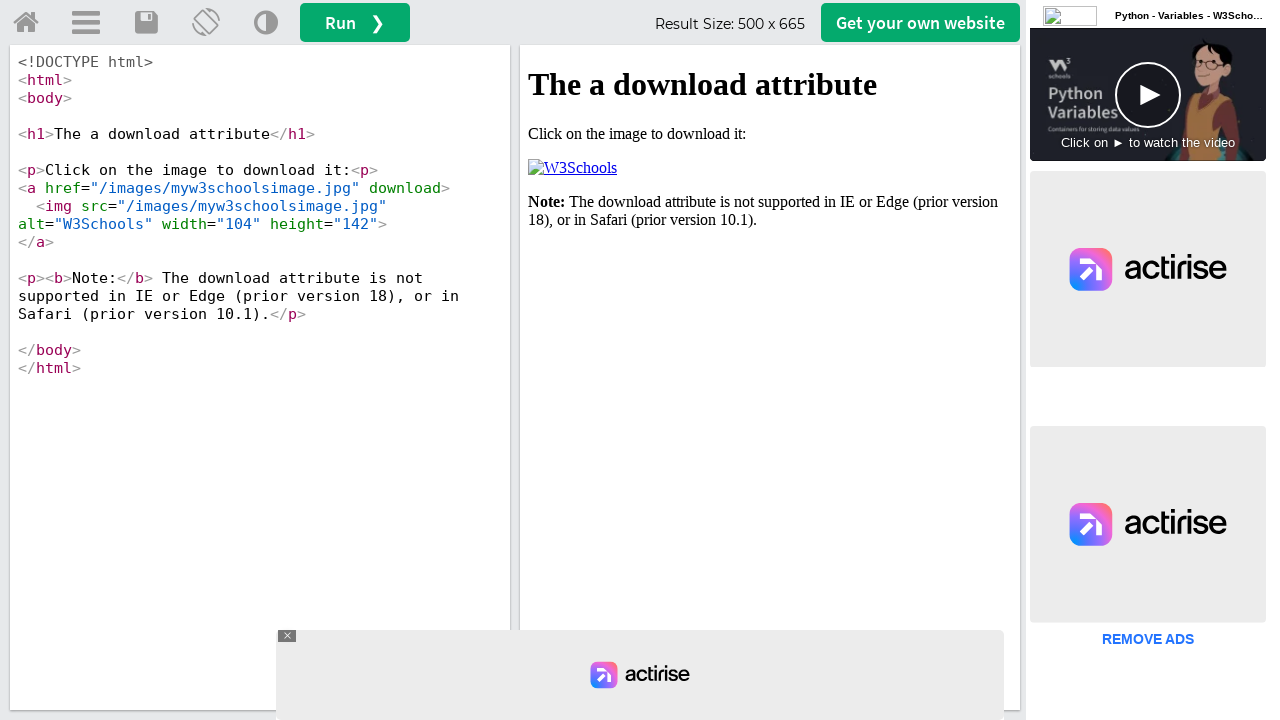

Waited for download to initiate
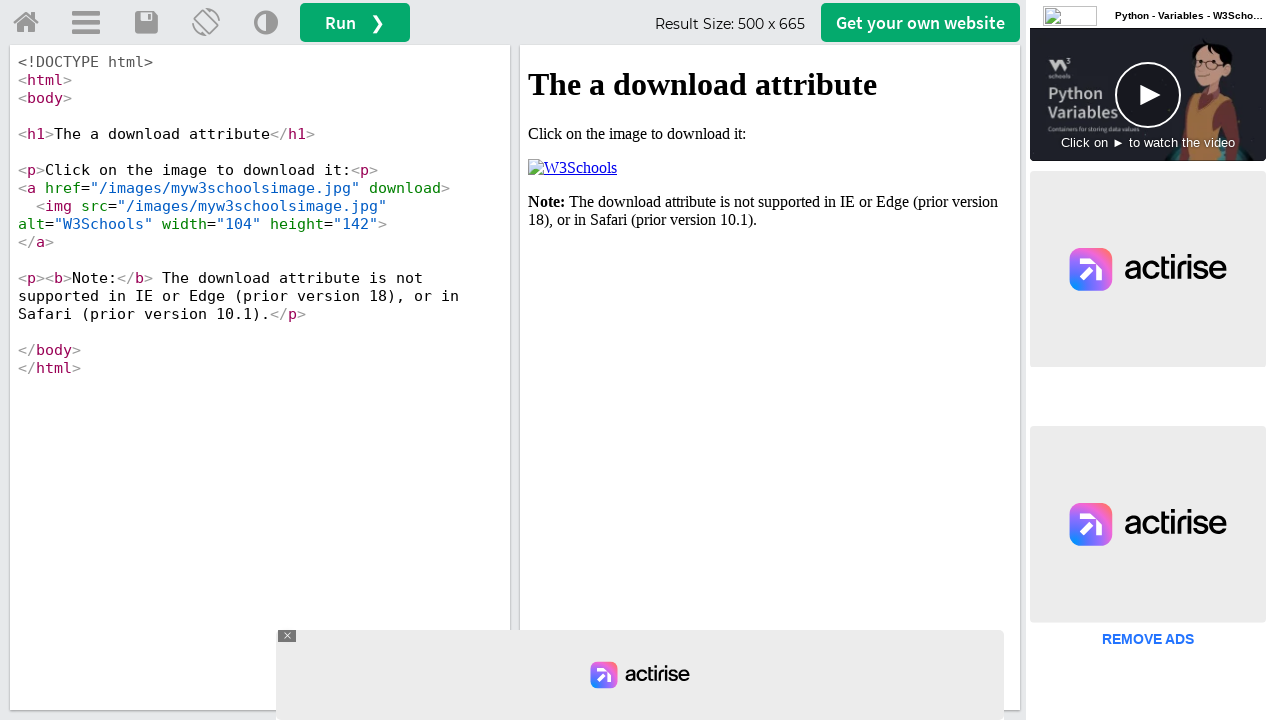

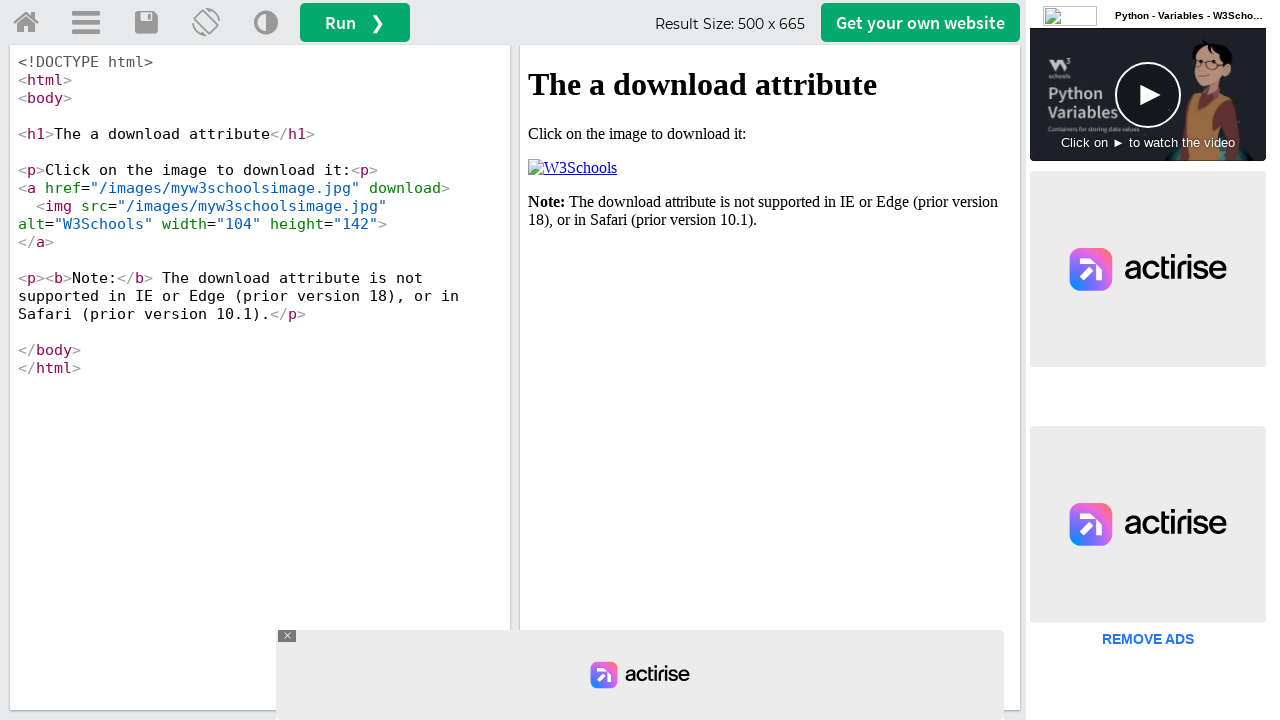